Tests dynamic controls on a webpage by clicking checkboxes, enabling/disabling text fields, and verifying state changes

Starting URL: https://the-internet.herokuapp.com/dynamic_controls

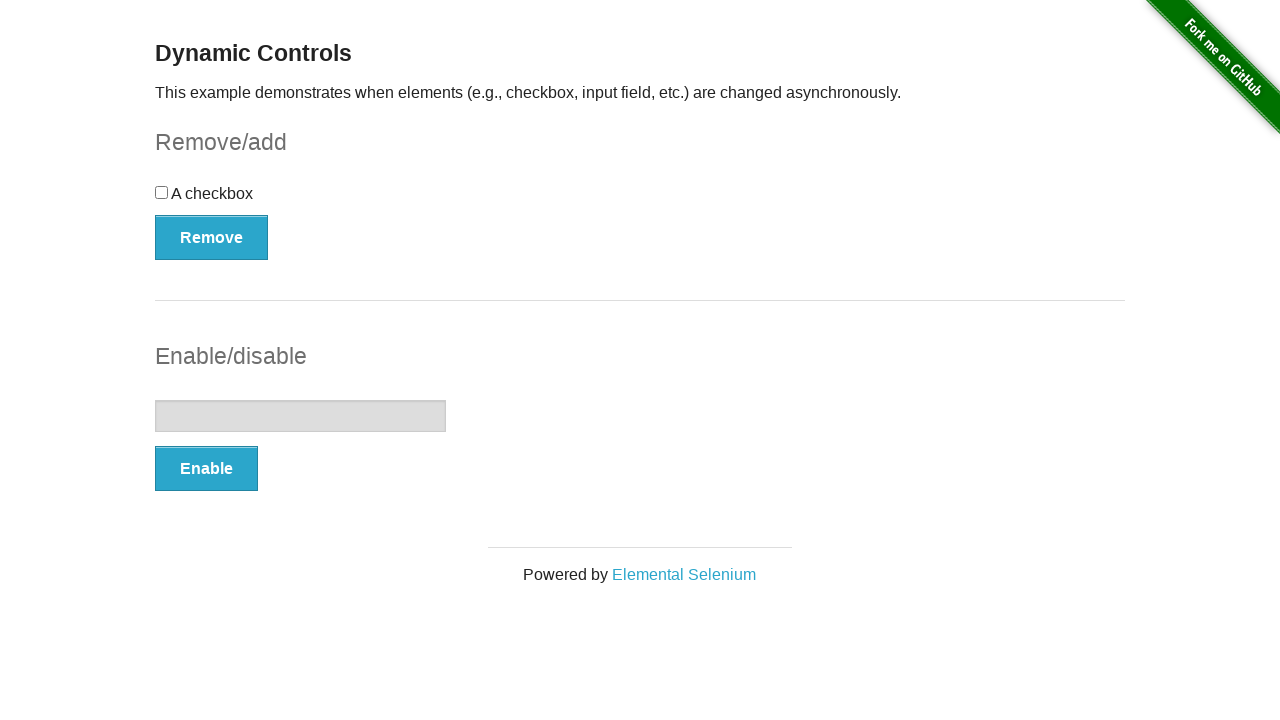

Clicked the checkbox at (162, 192) on input[type='checkbox']
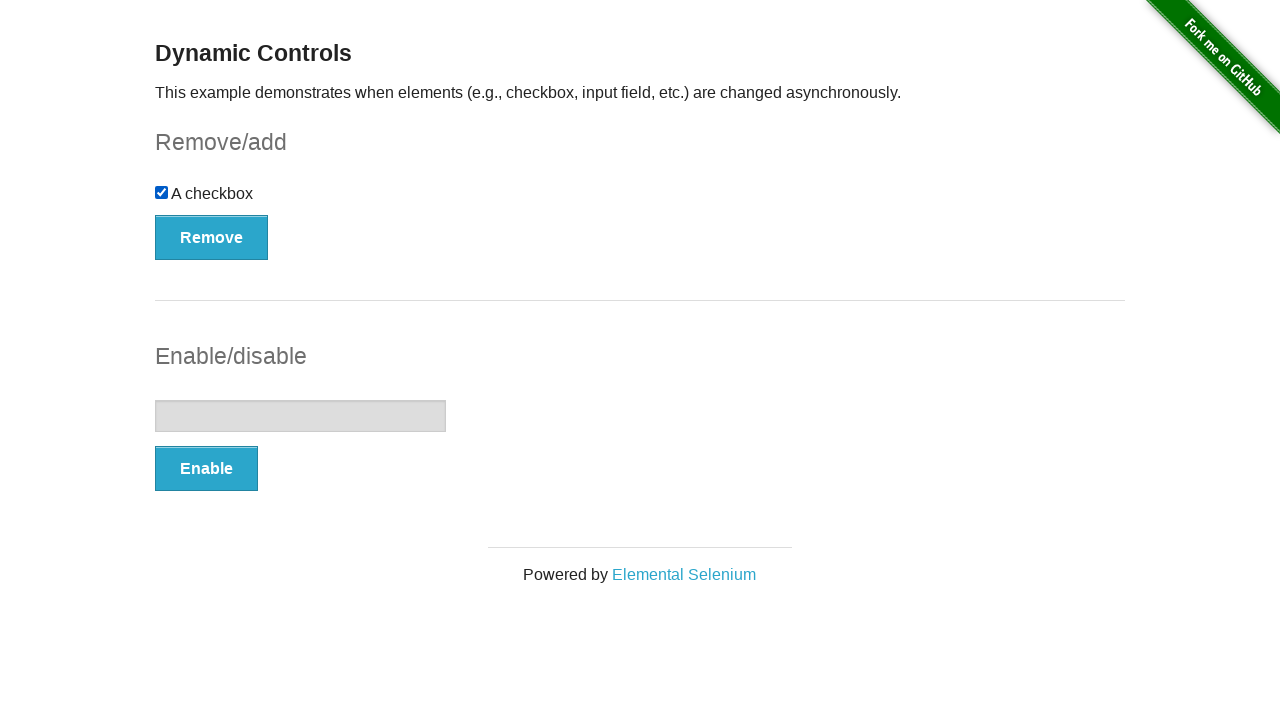

Clicked the Remove button at (212, 237) on button:text('Remove')
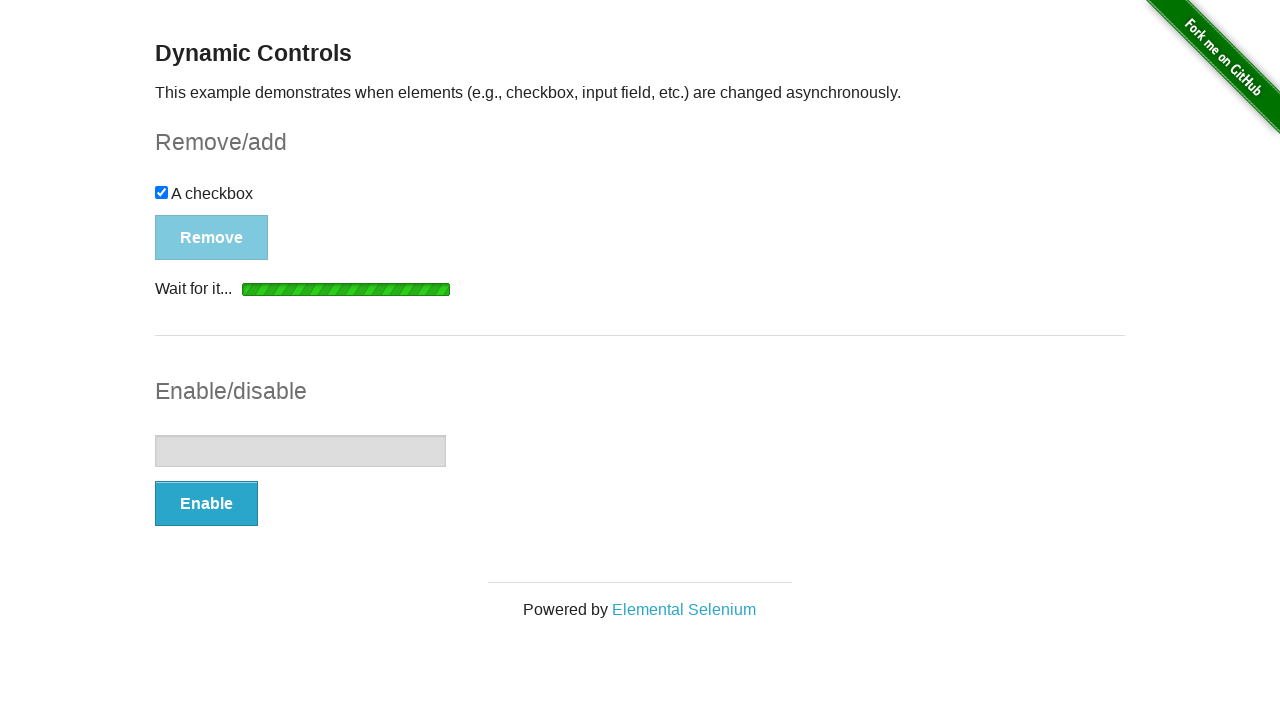

Removal message appeared
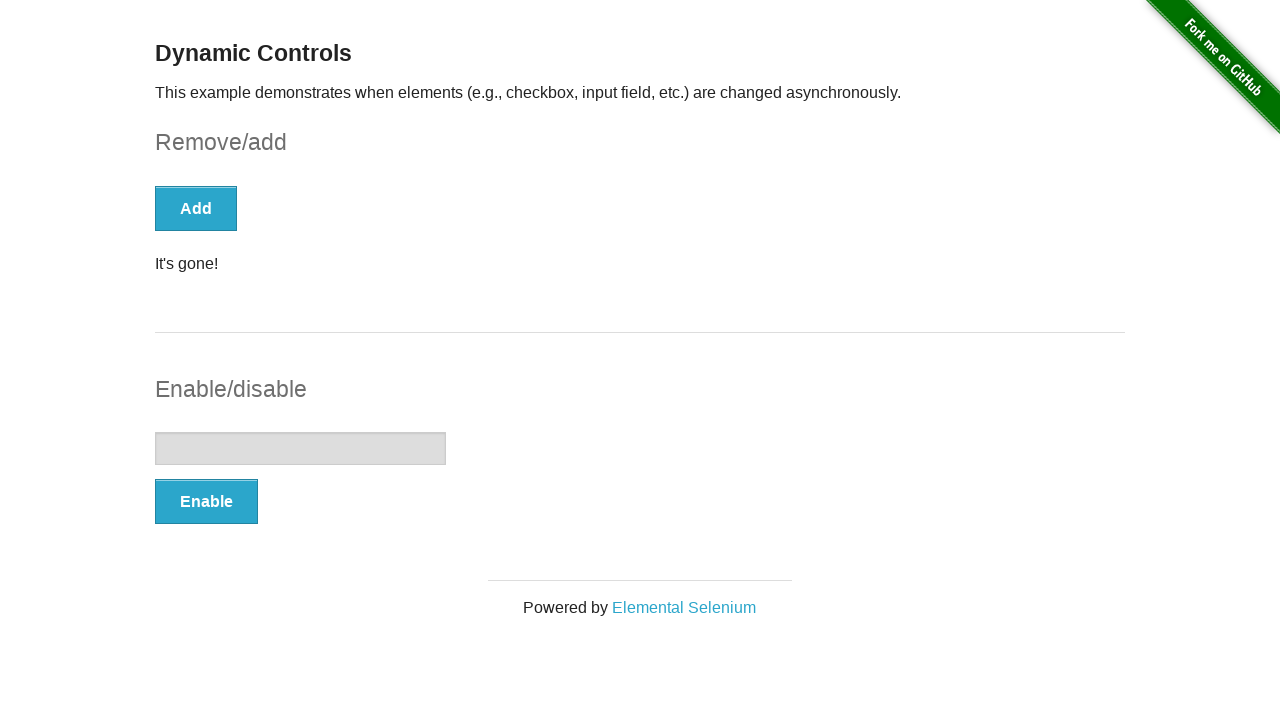

Clicked the Enable button at (206, 501) on button:text('Enable')
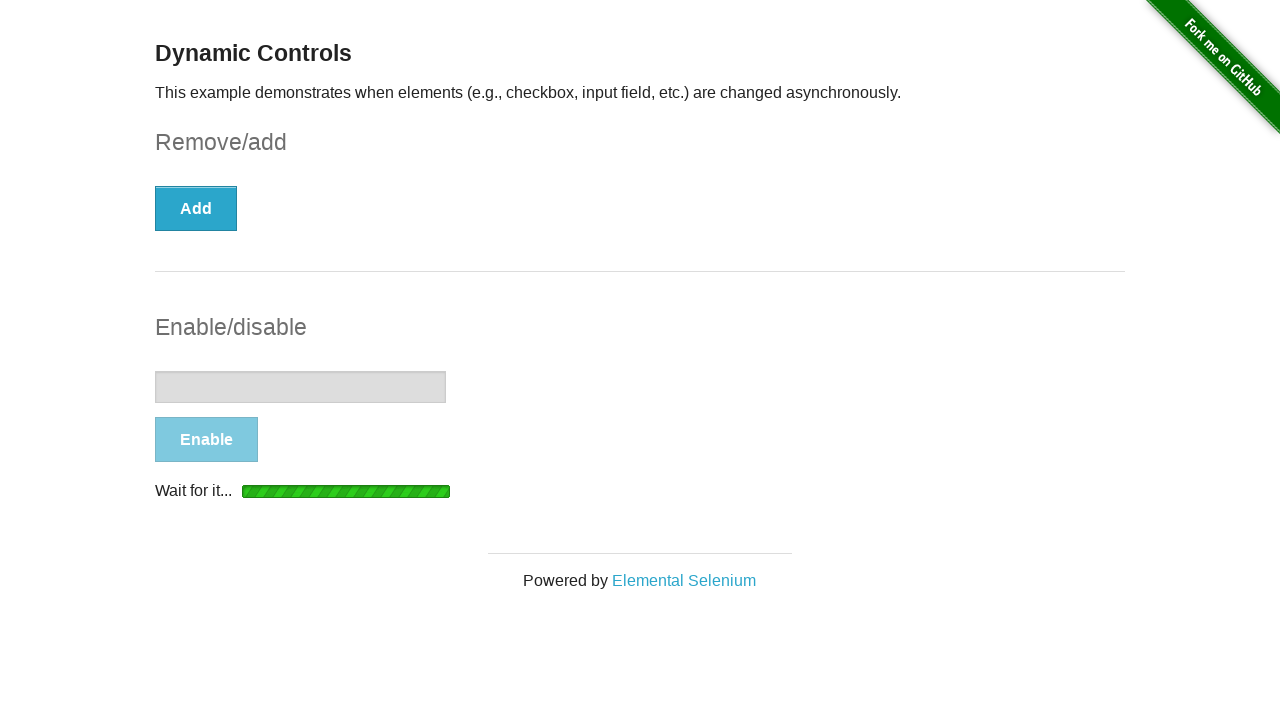

Enabled message appeared
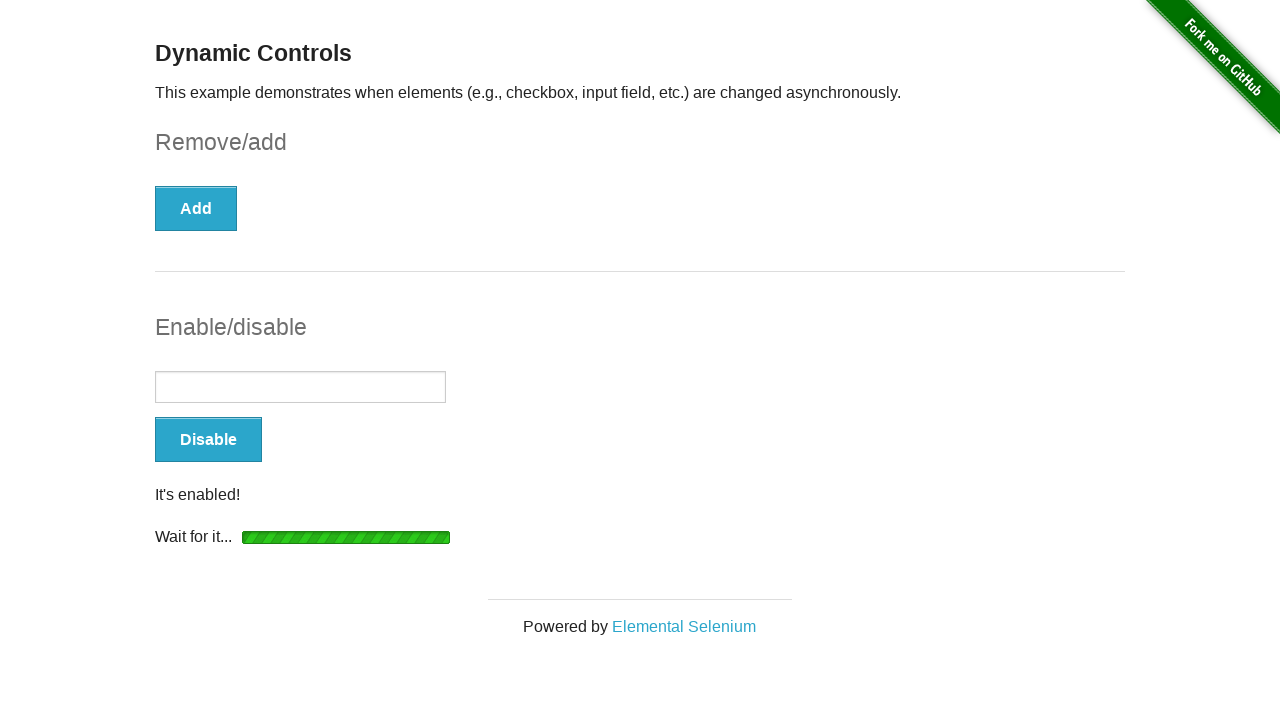

Entered 'Hello' in the text field on input[type='text']
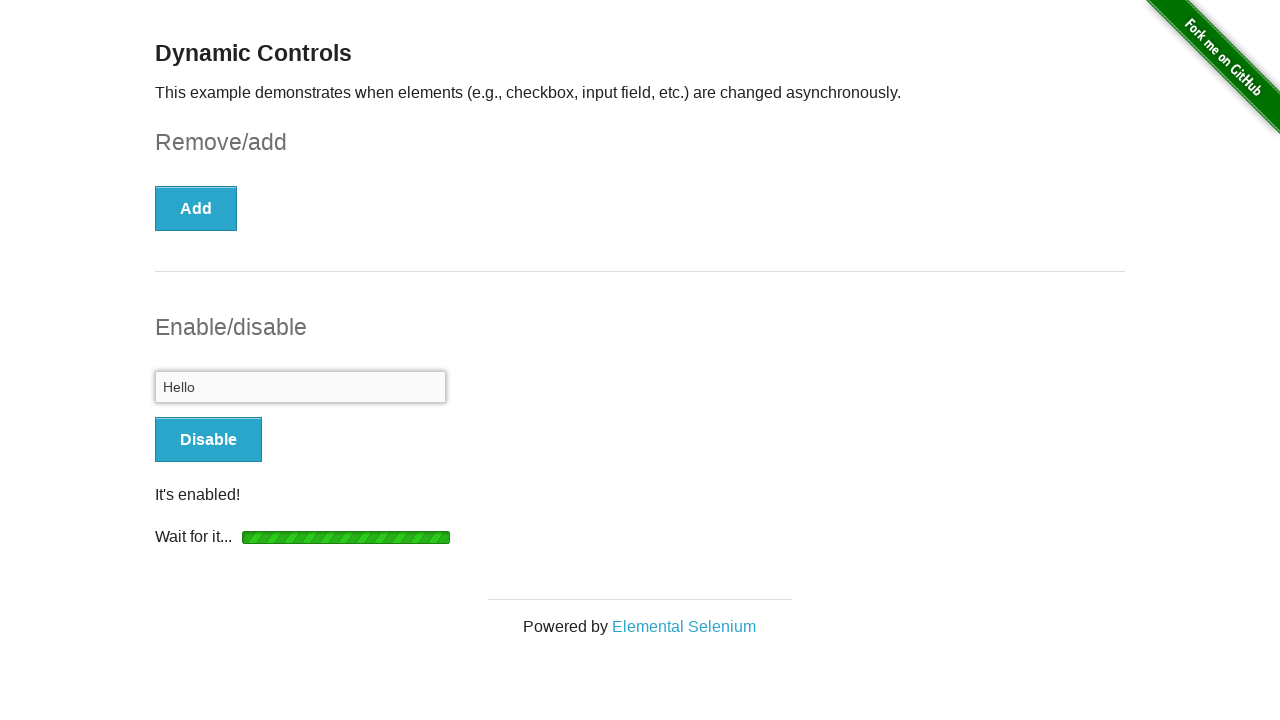

Clicked the Disable button at (208, 440) on button:text('Disable')
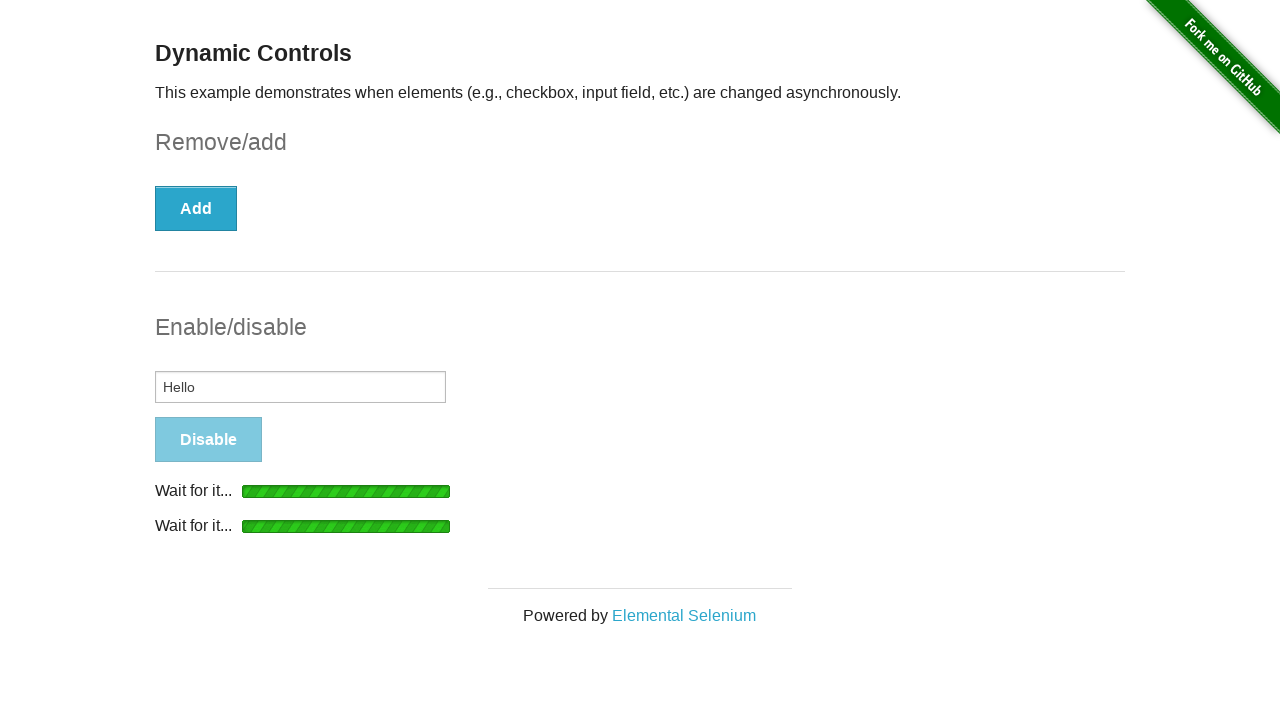

Disabled message appeared
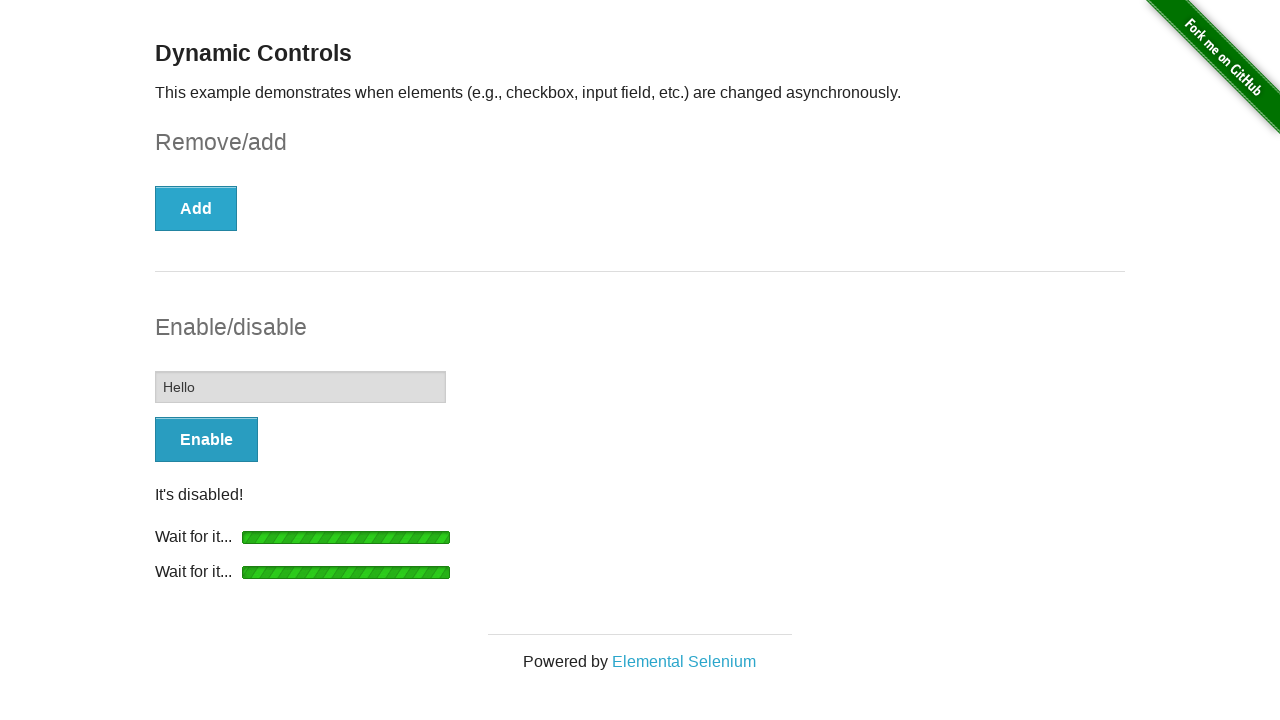

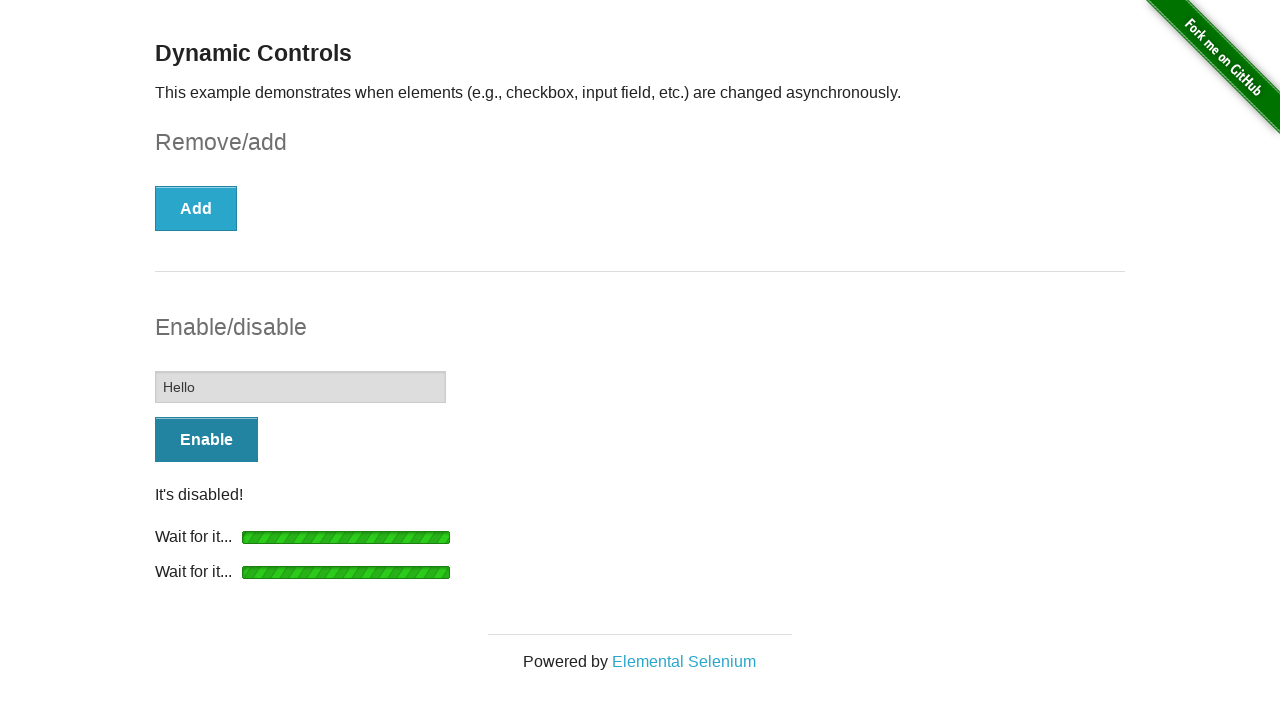